Simple navigation test that opens a webpage and maximizes the browser window

Starting URL: http://automatizacion.herokuapp.com/ocontreras/

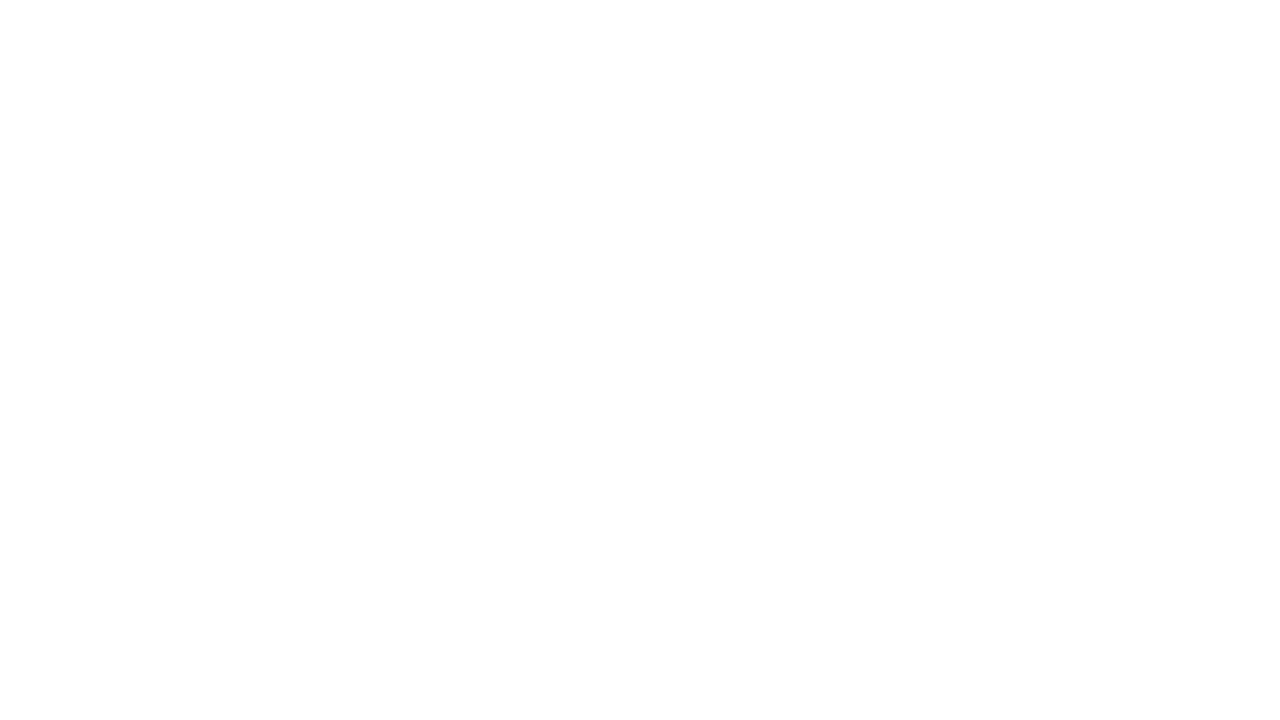

Set viewport size to 1920x1080
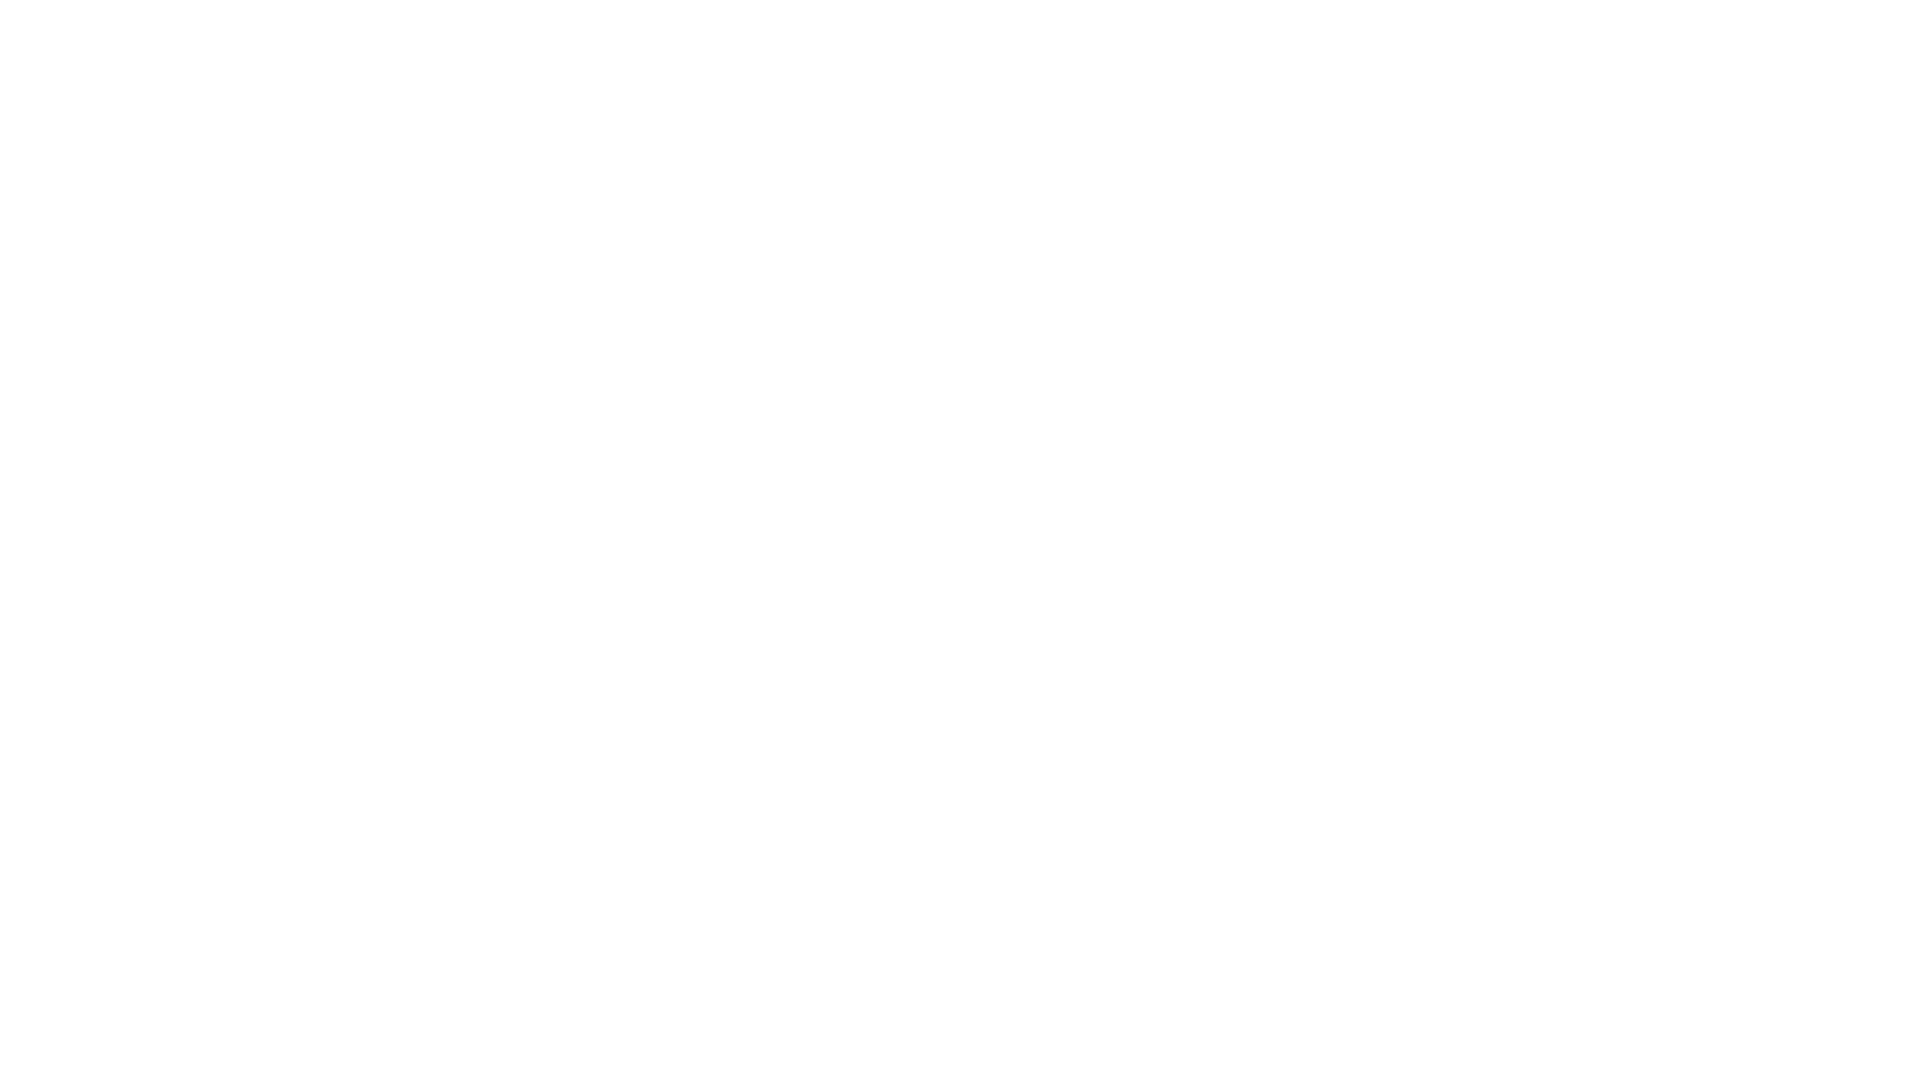

Page fully loaded (domcontentloaded event)
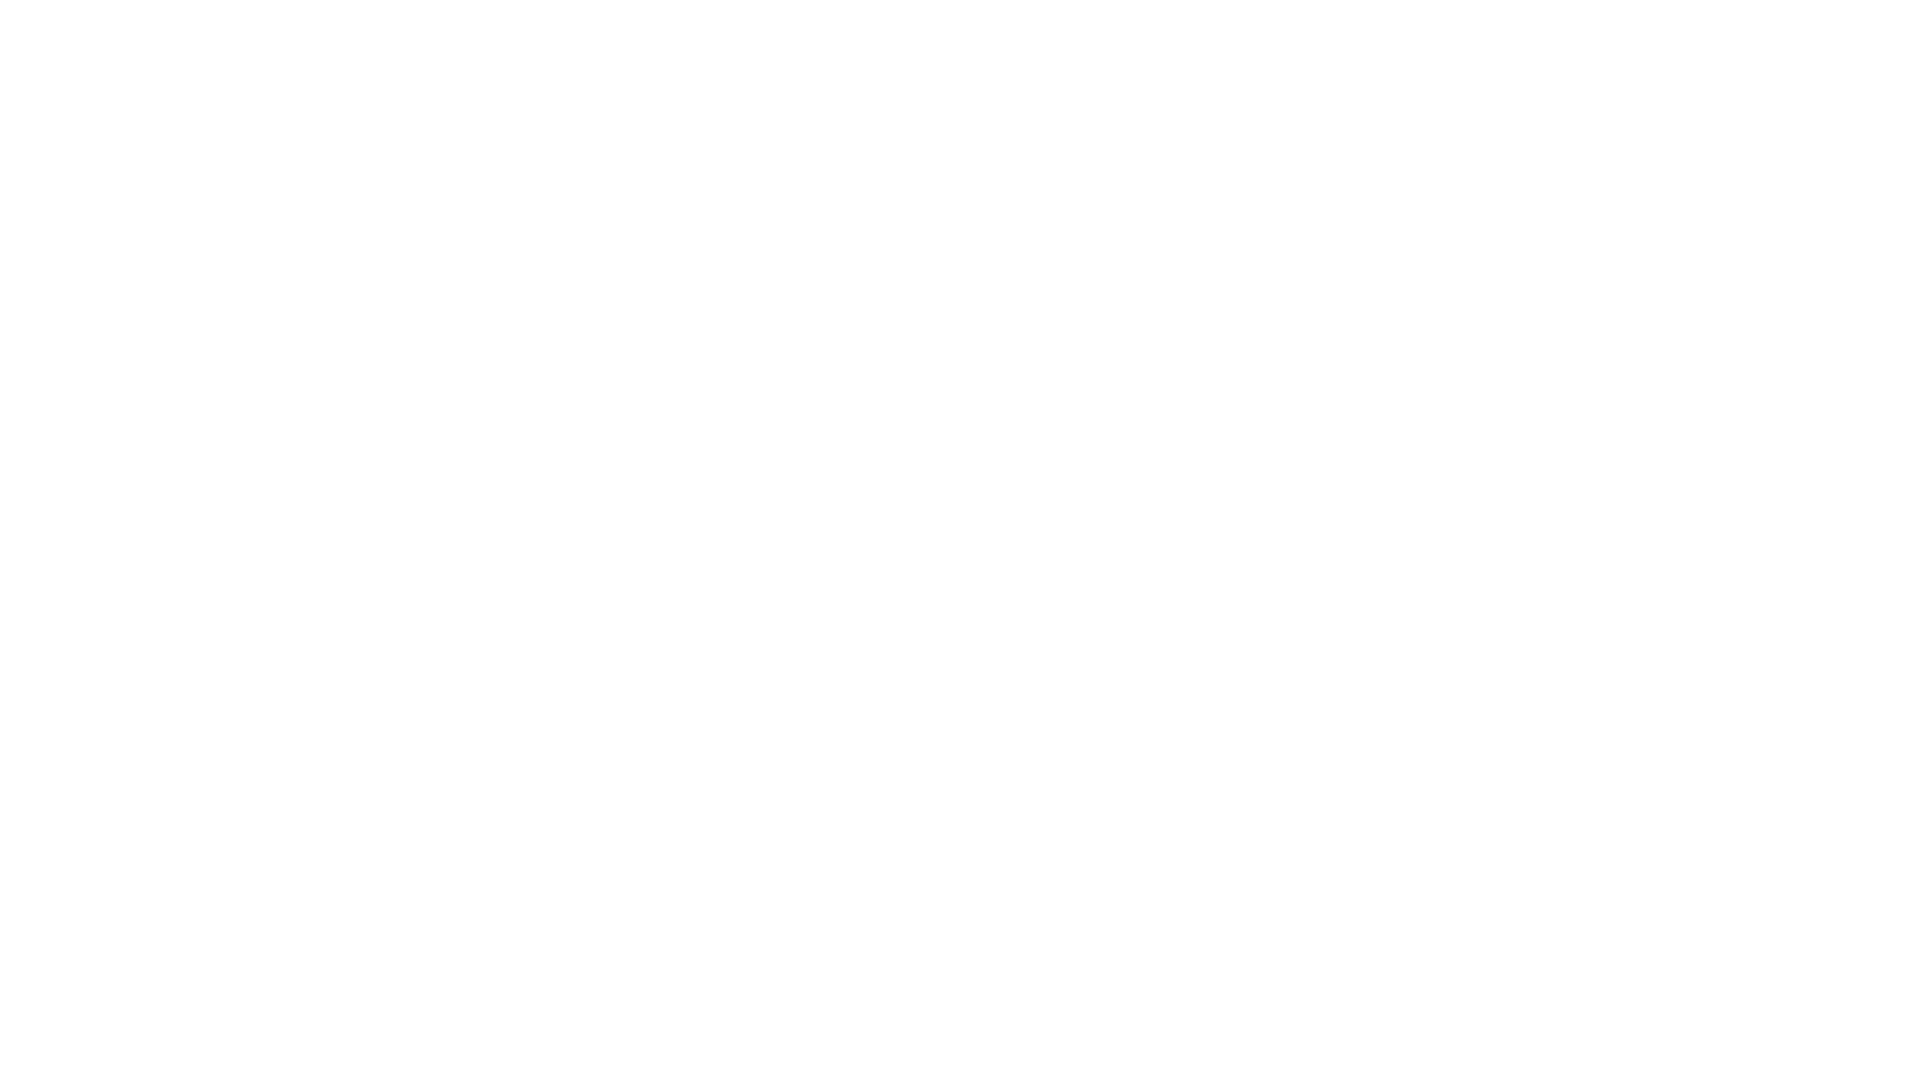

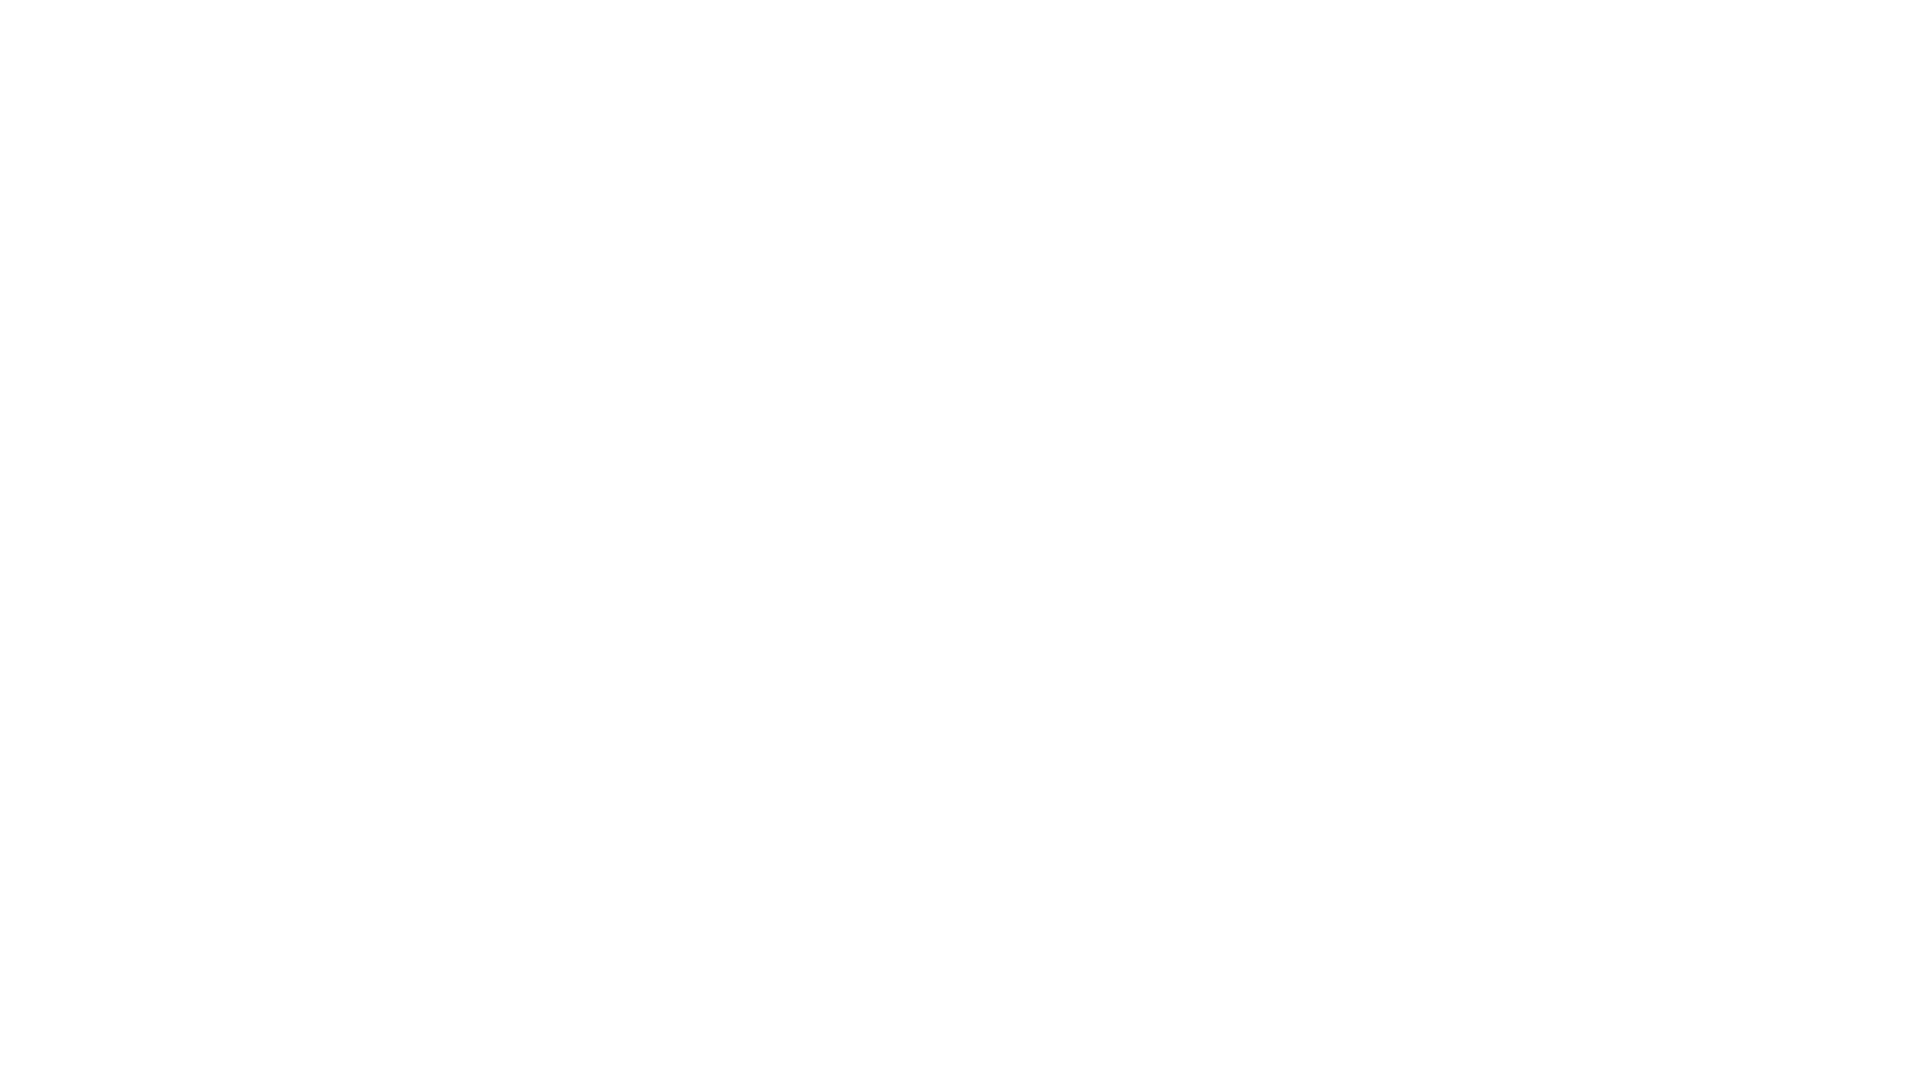